Tests date picker functionality by clicking on the datepicker input, navigating to the next month, and selecting the 15th day

Starting URL: https://jqueryui.com/datepicker/

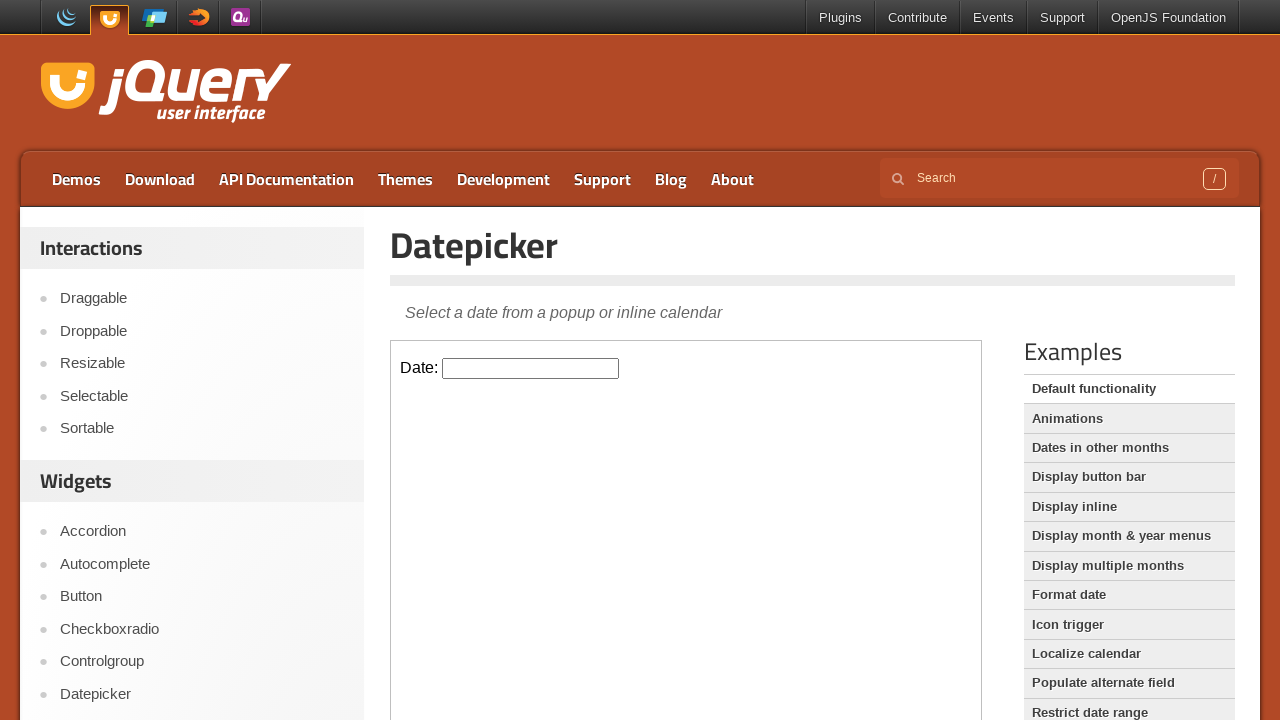

Located demo iframe containing datepicker
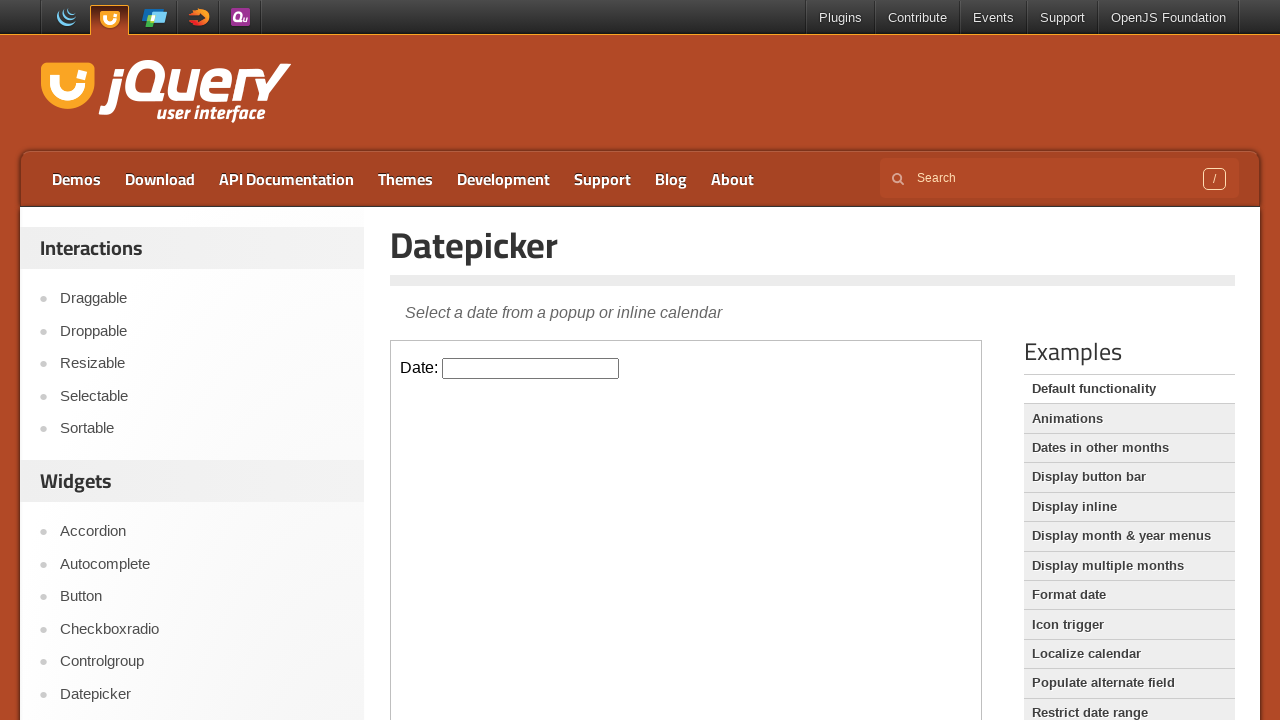

Clicked datepicker input to open calendar at (531, 368) on [class="demo-frame"] >> internal:control=enter-frame >> [id="datepicker"]
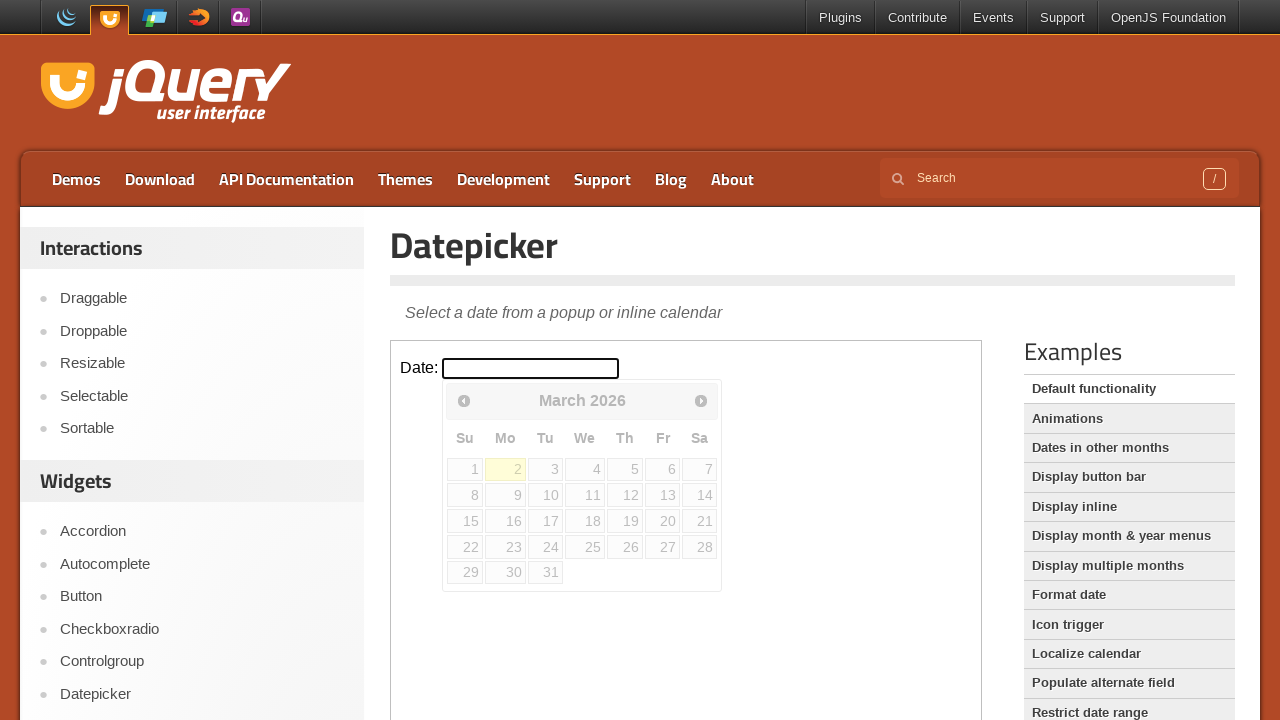

Clicked Next button to navigate to next month at (701, 400) on [class="demo-frame"] >> internal:control=enter-frame >> [title="Next"]
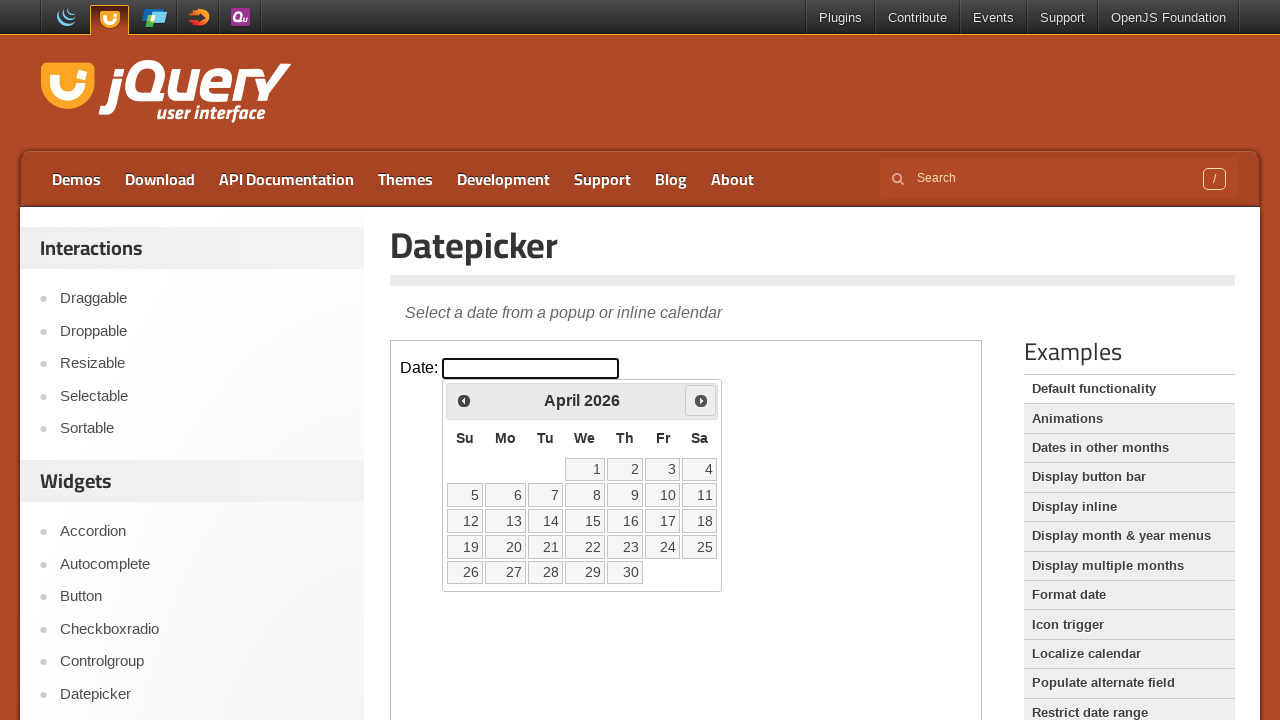

Selected the 15th day from the calendar at (585, 521) on [class="demo-frame"] >> internal:control=enter-frame >> text="15"
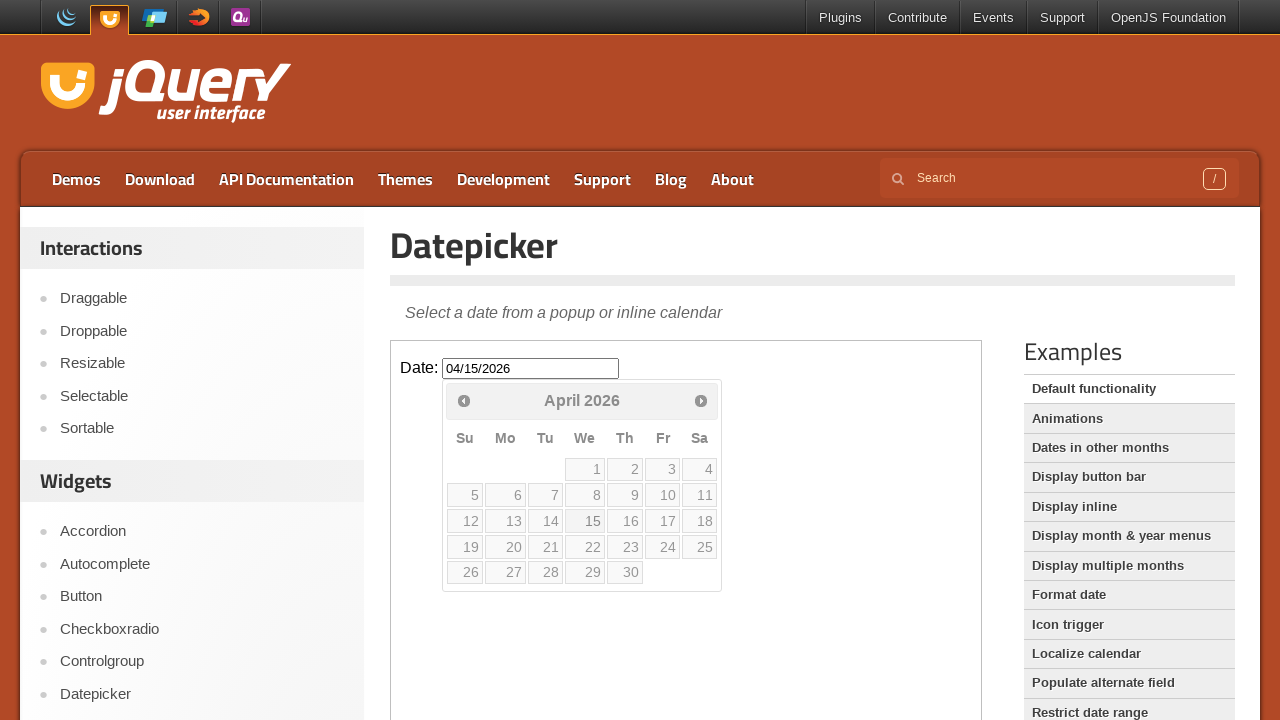

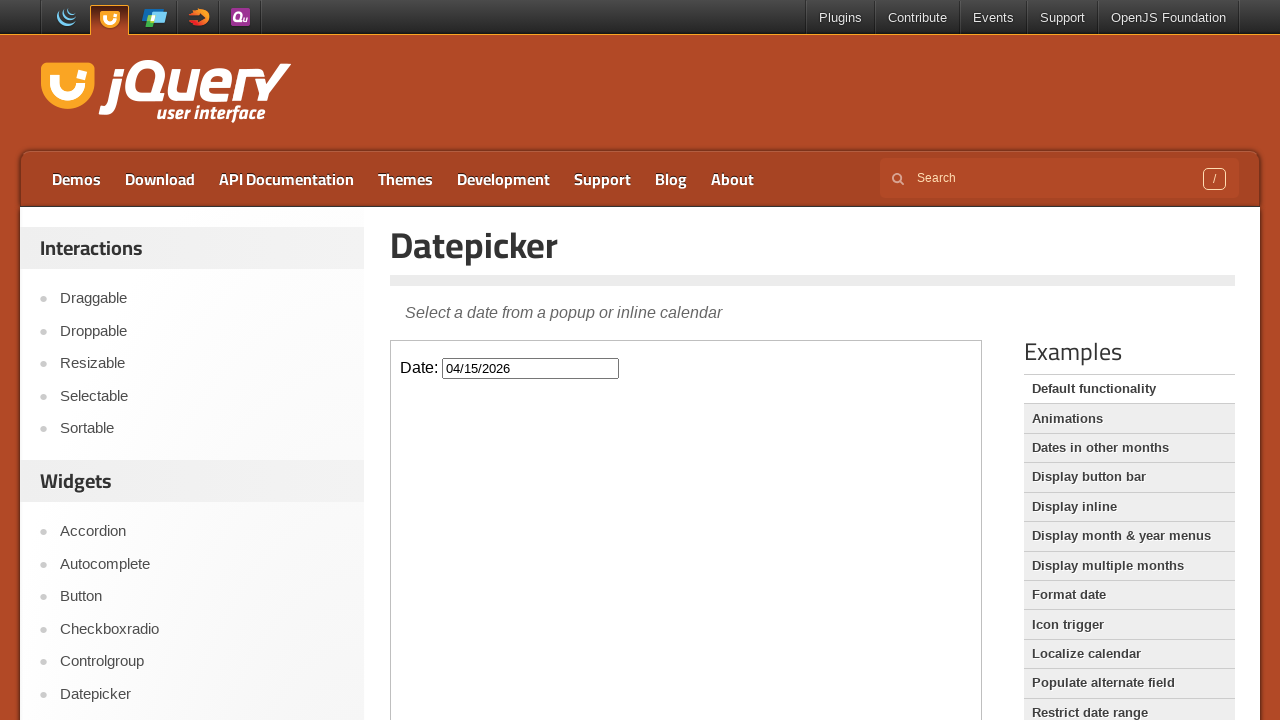